Tests right-click context menu functionality by performing a right-click action on an image element

Starting URL: https://deluxe-menu.com/popup-mode-sample.html

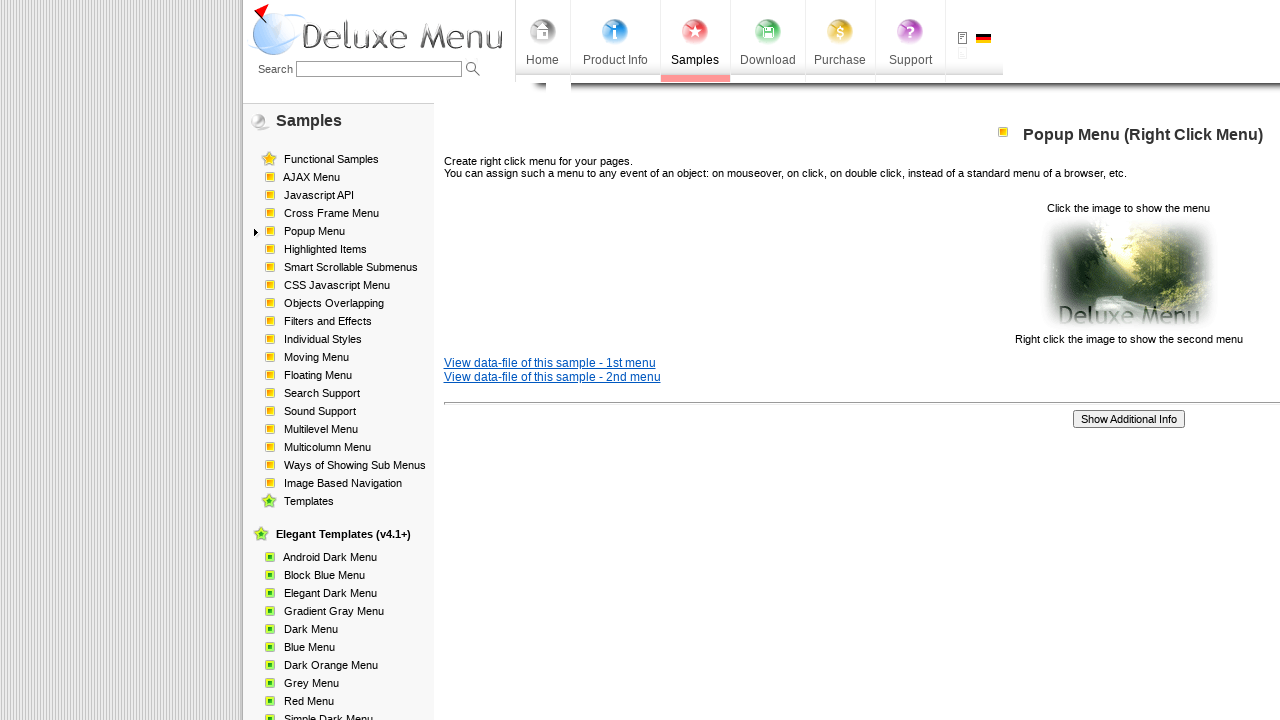

Waited for image element with pointer cursor to be visible
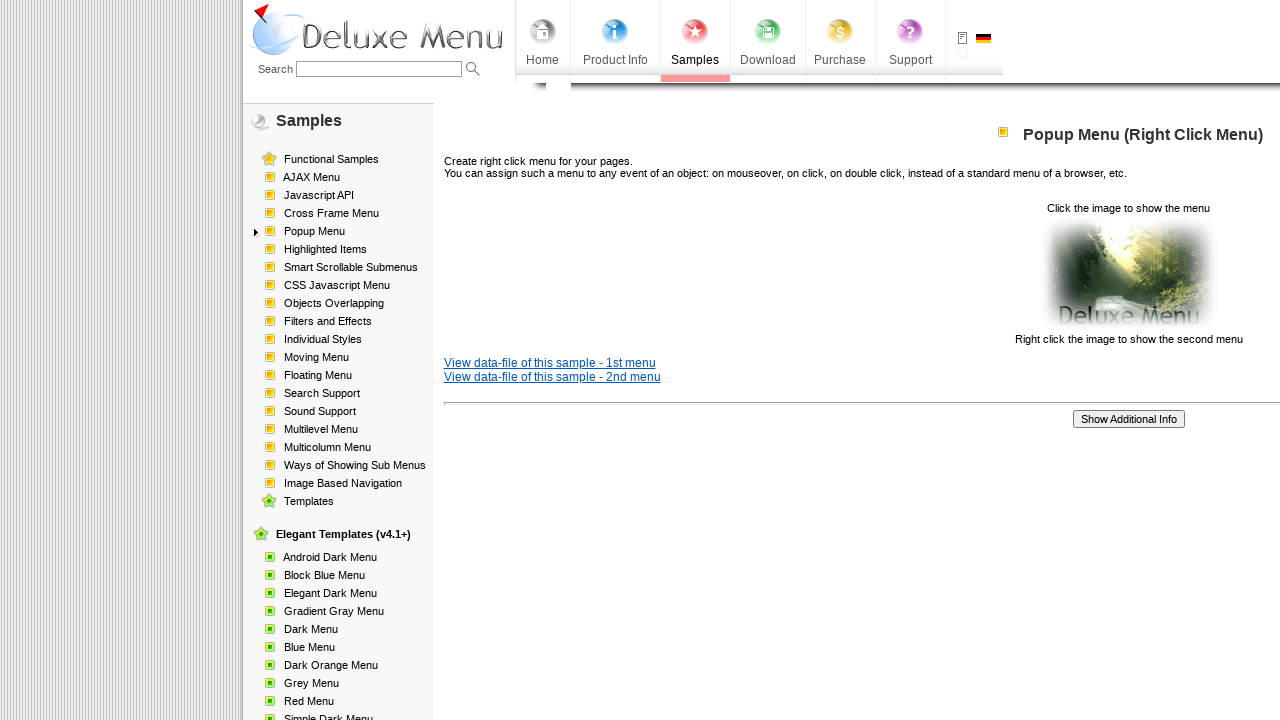

Located image element with pointer cursor style
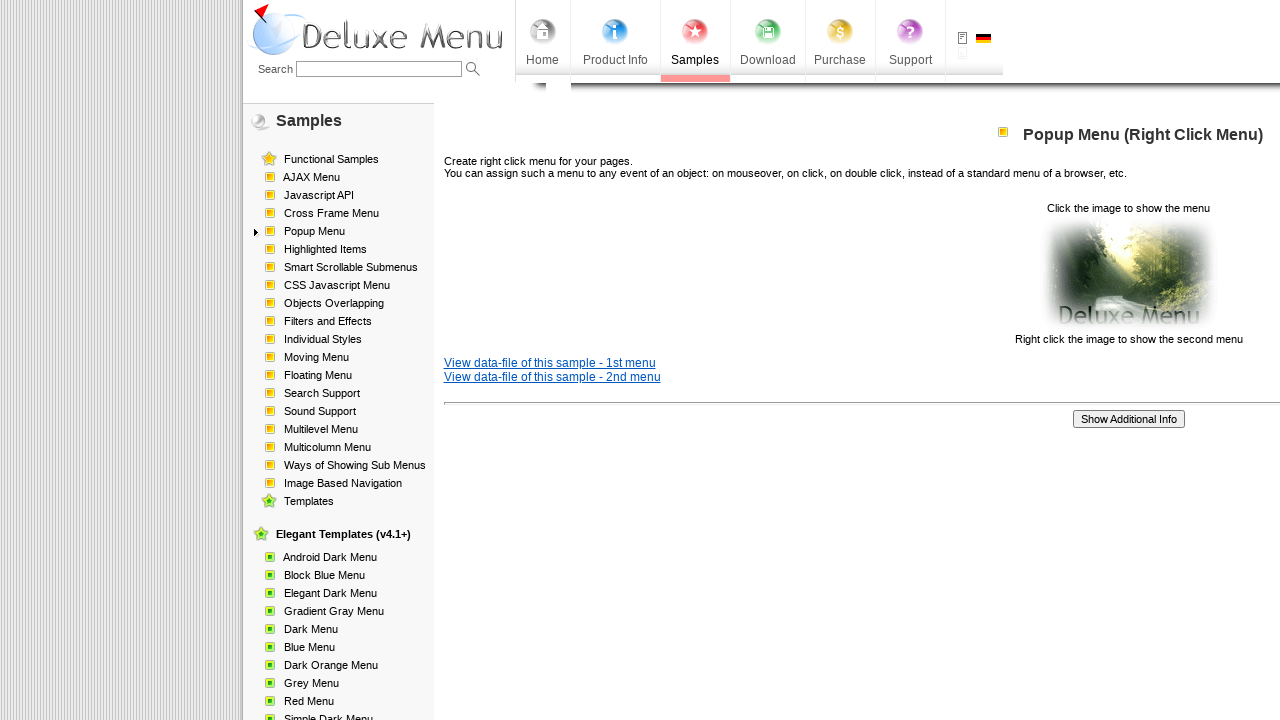

Performed right-click on image element to open context menu at (1128, 274) on img[style='cursor: pointer;']
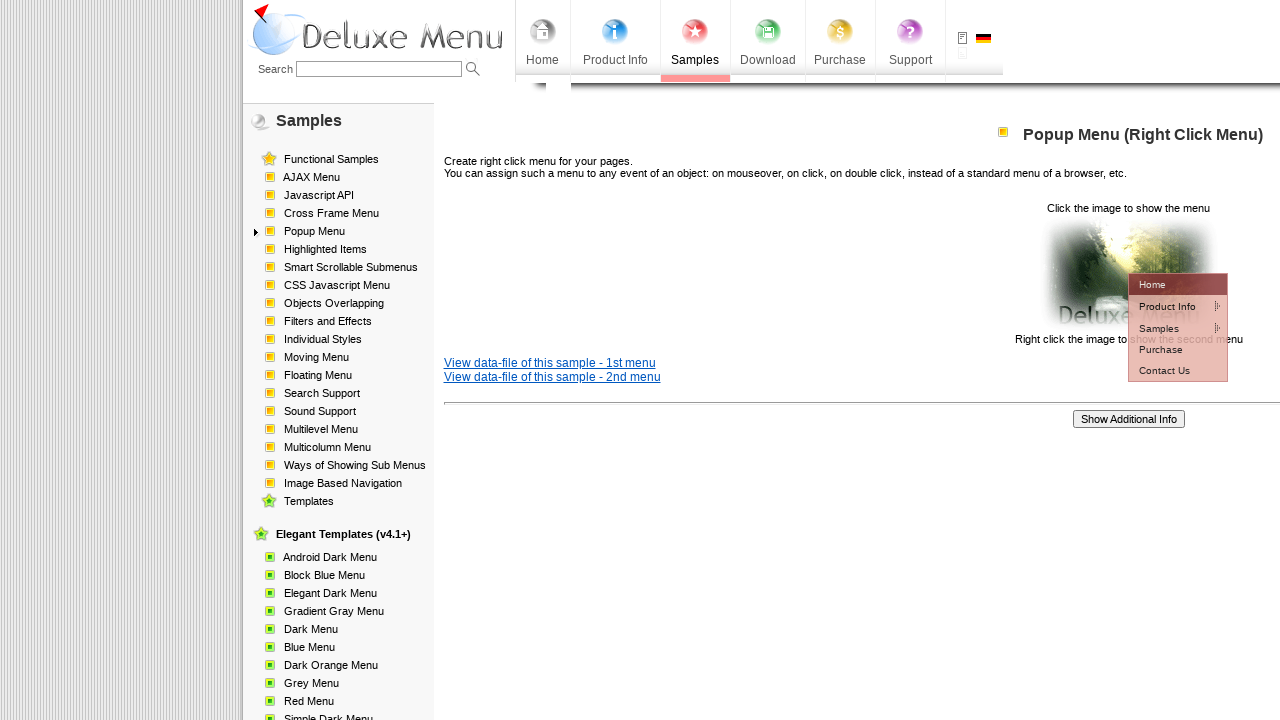

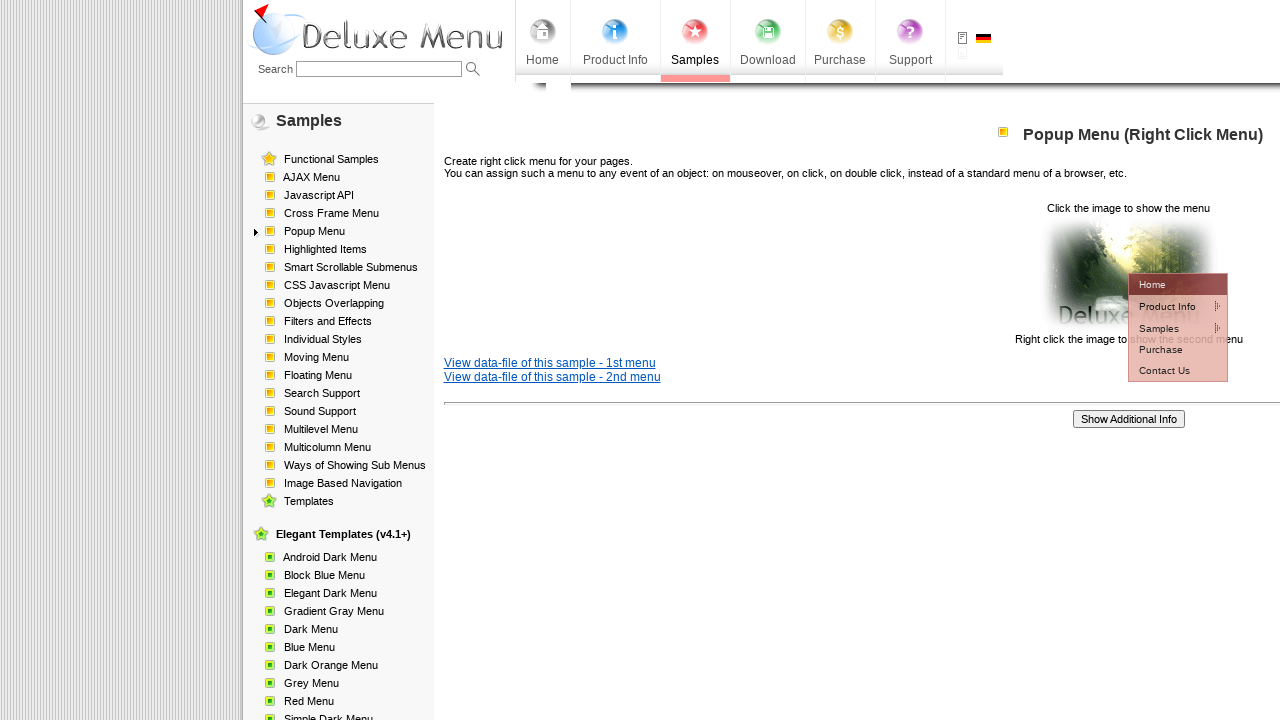